Tests the hotel listing functionality by clicking the hotel list button and verifying that hotels are displayed

Starting URL: http://hotel-v3.progmasters.hu/

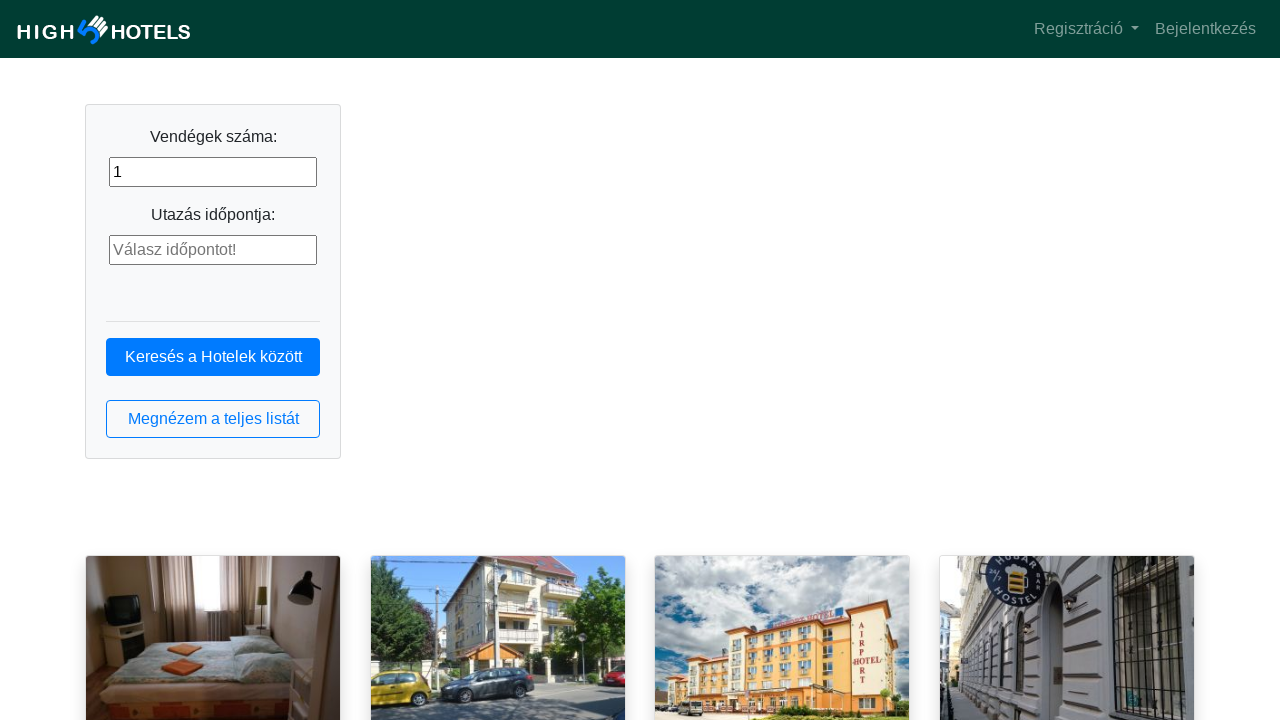

Clicked the hotel list button at (213, 419) on button.btn.btn-outline-primary.btn-block
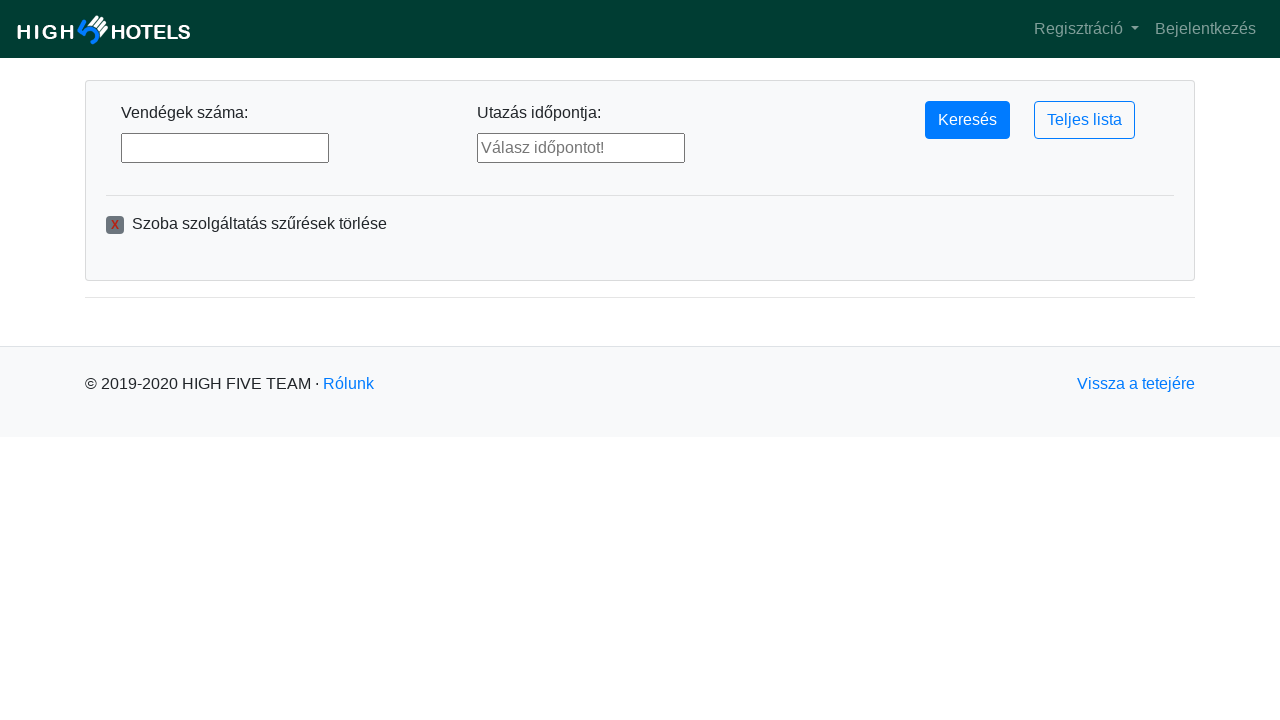

Hotel list loaded - hotel names are now visible
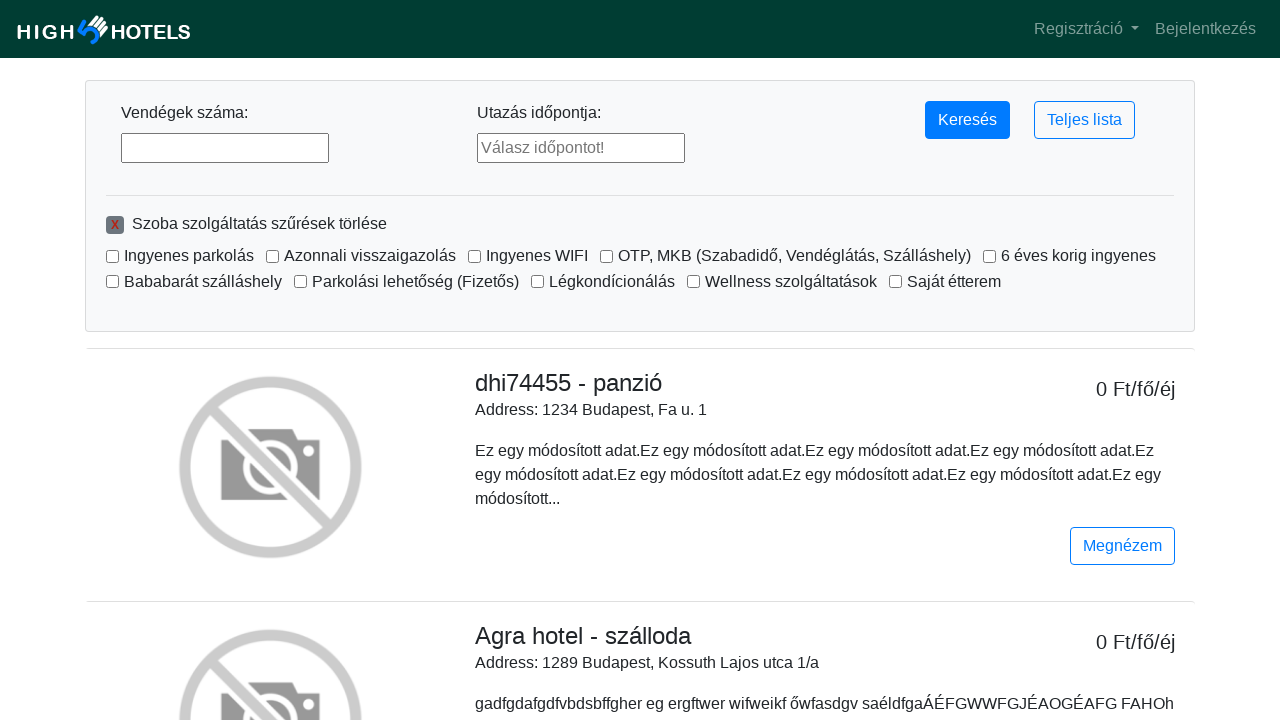

Located hotel list elements
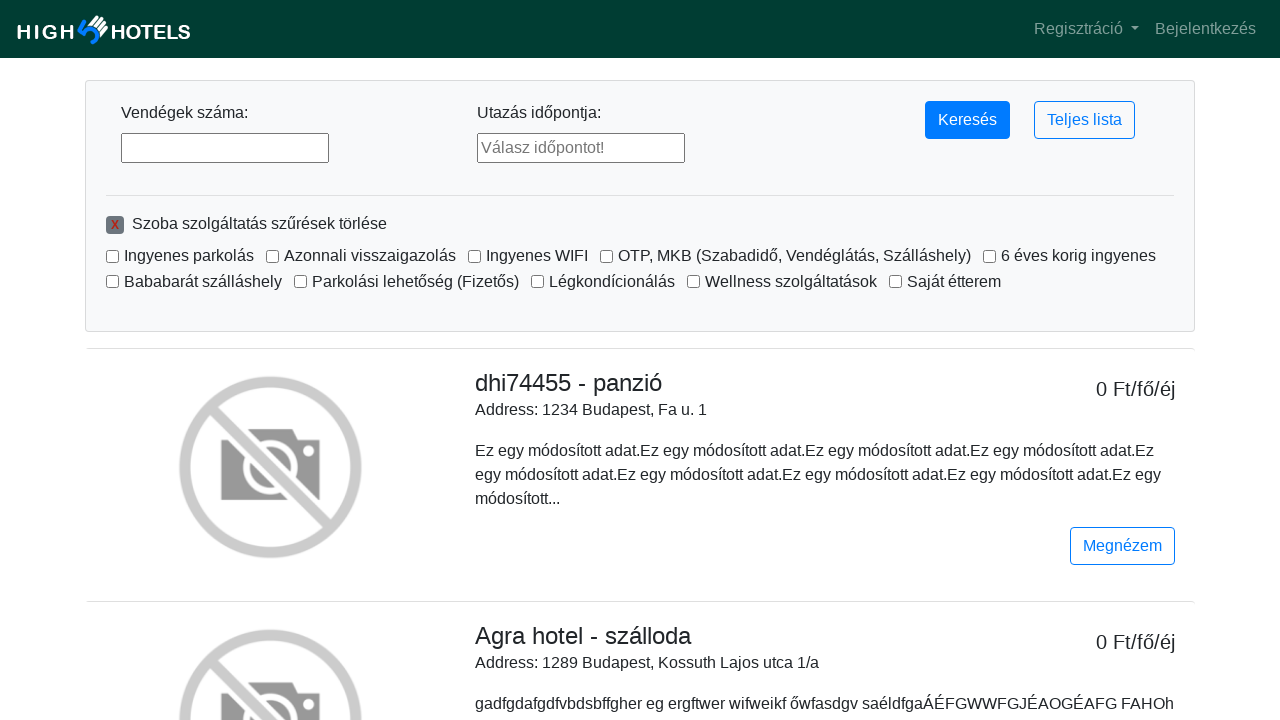

First hotel card is displayed and verified
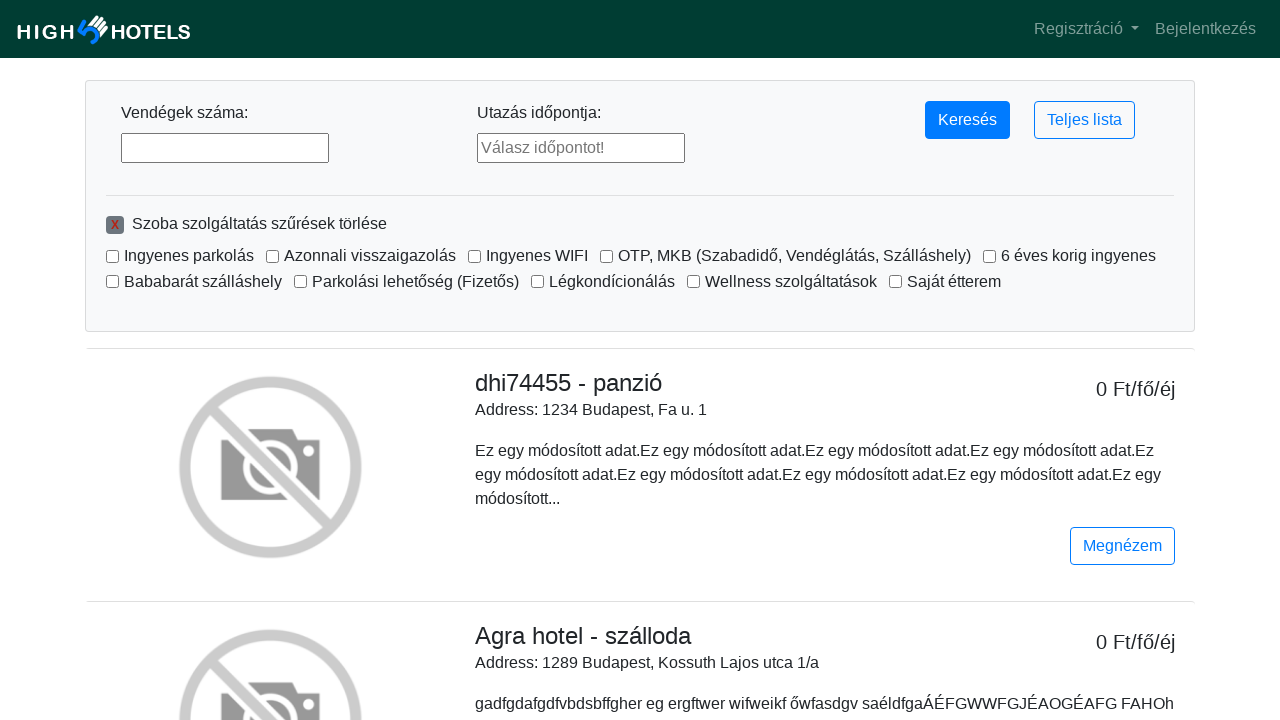

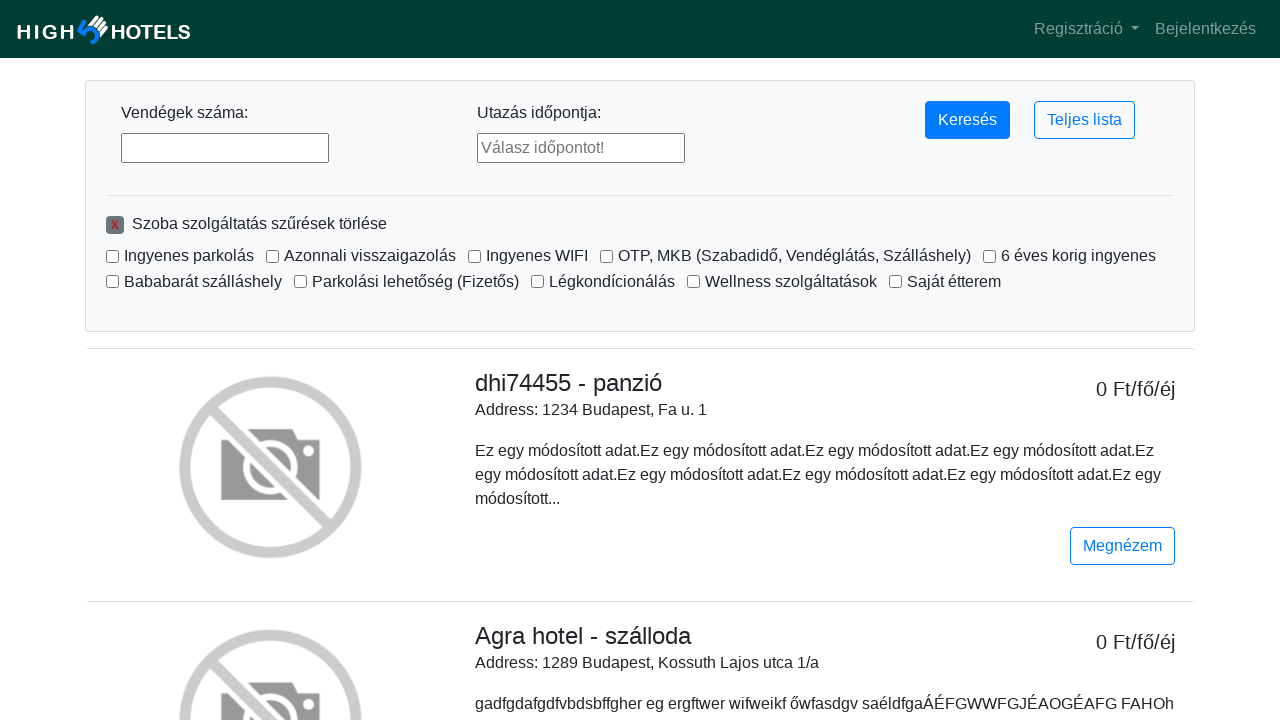